Tests double-click functionality by performing a double-click action on a button and verifying the resulting message

Starting URL: https://demoqa.com/buttons

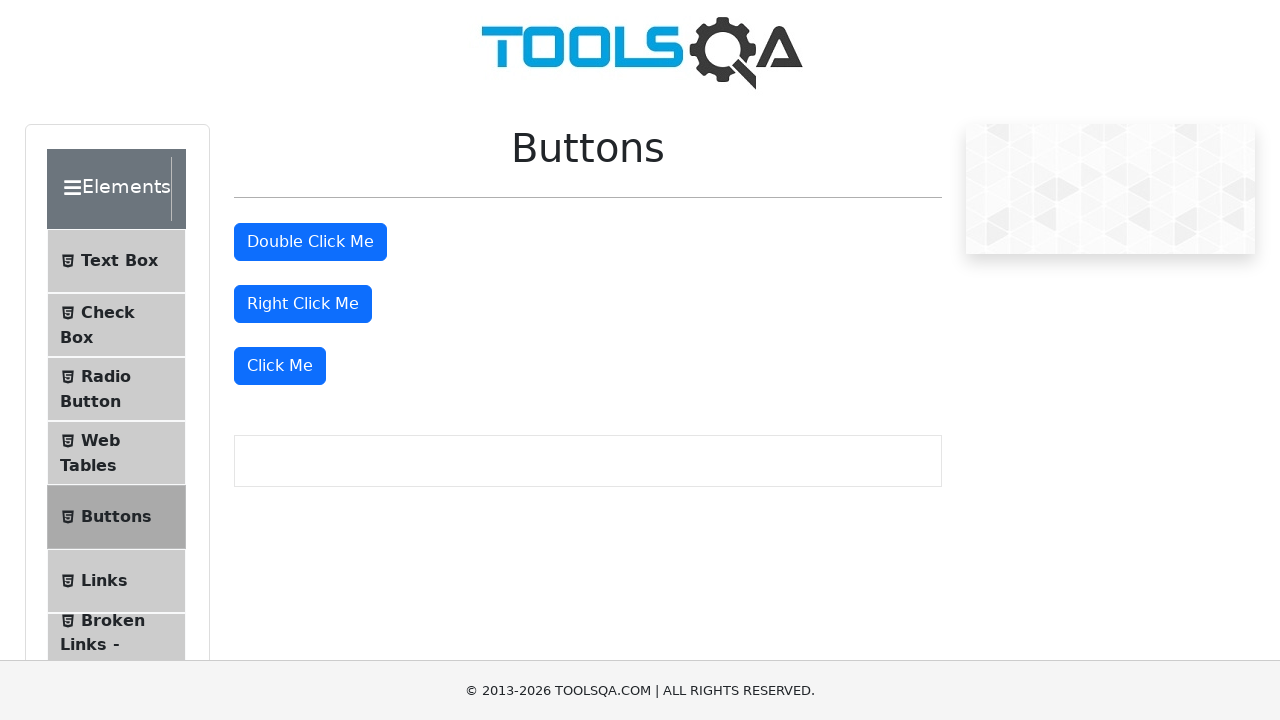

Navigated to https://demoqa.com/buttons
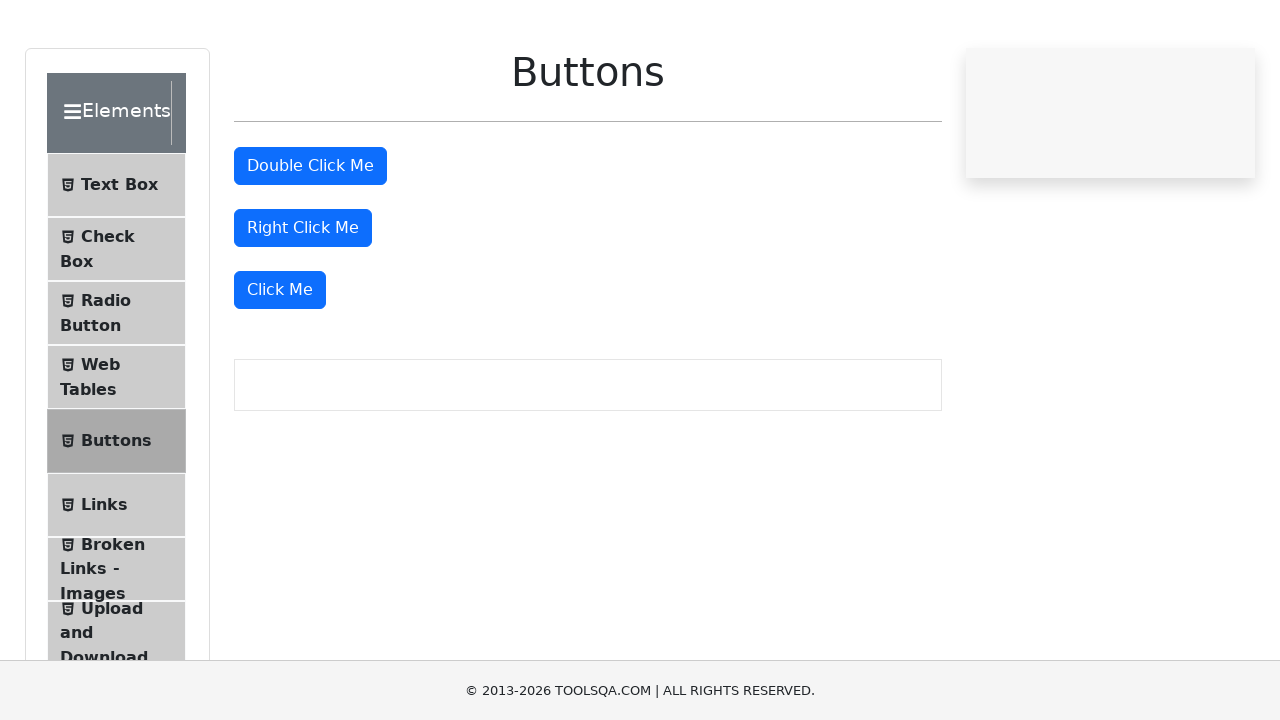

Performed double-click on the double-click button at (310, 242) on #doubleClickBtn
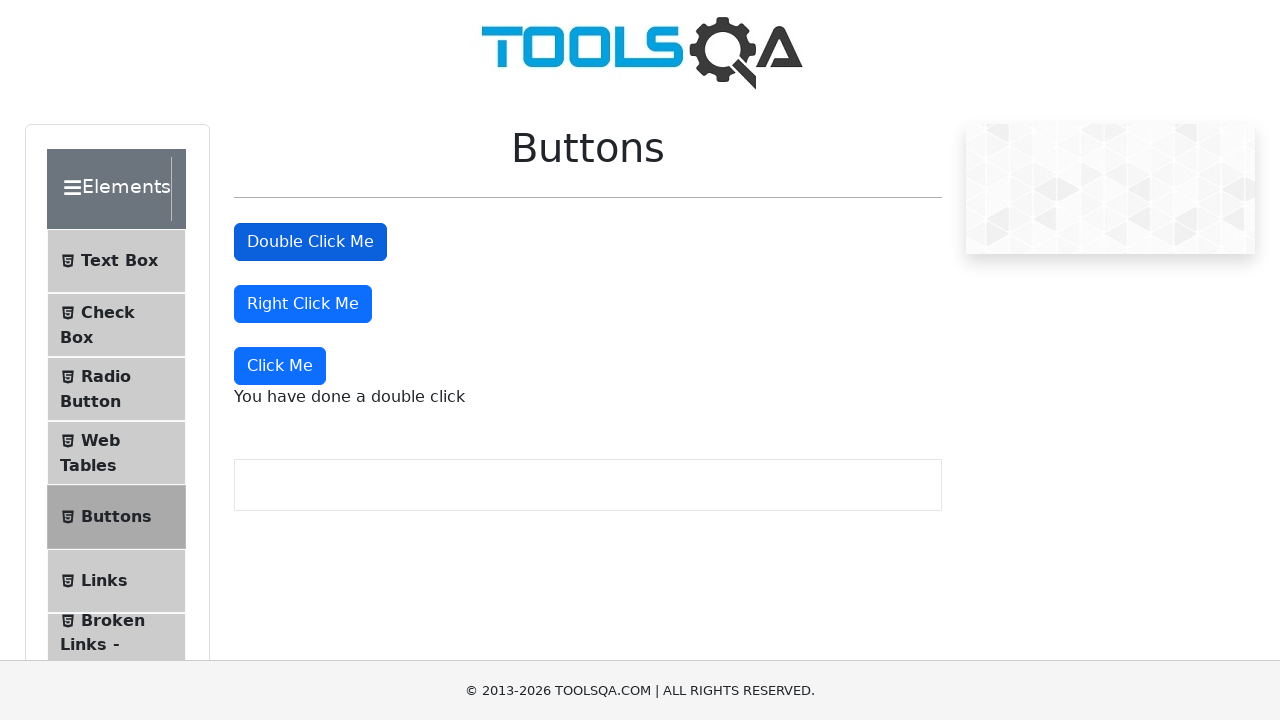

Double-click message element appeared
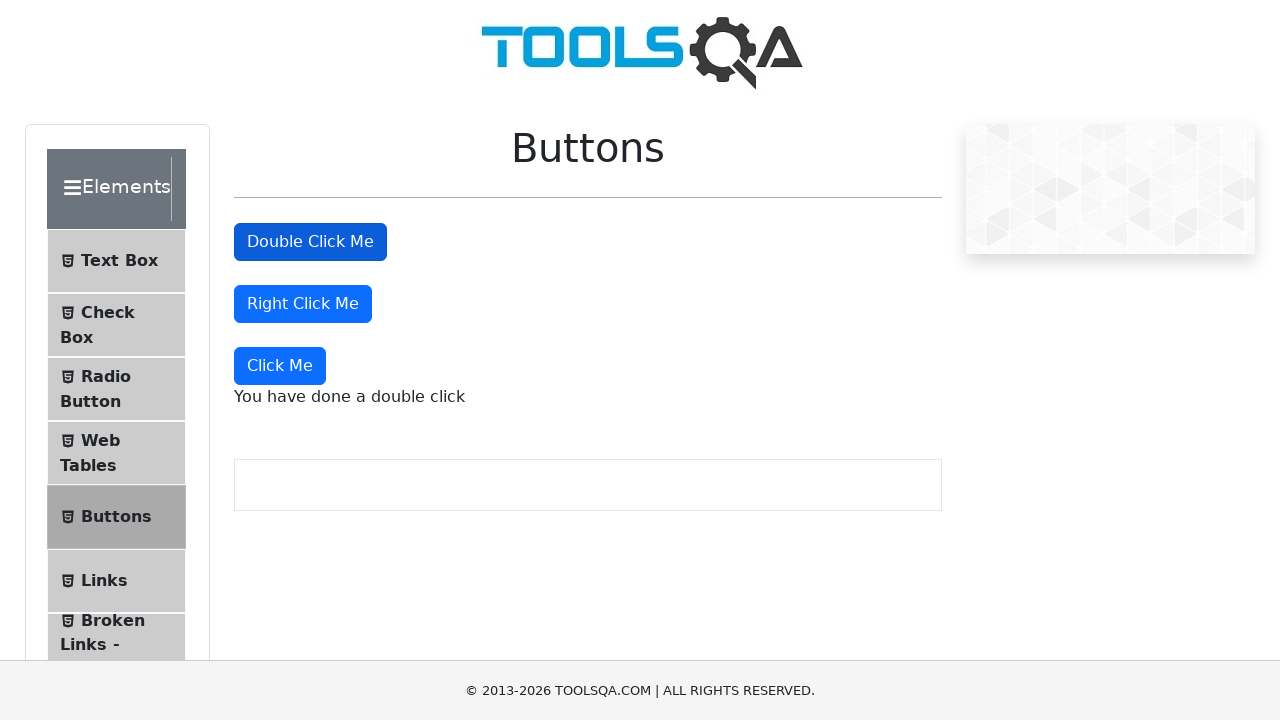

Located the double-click message element
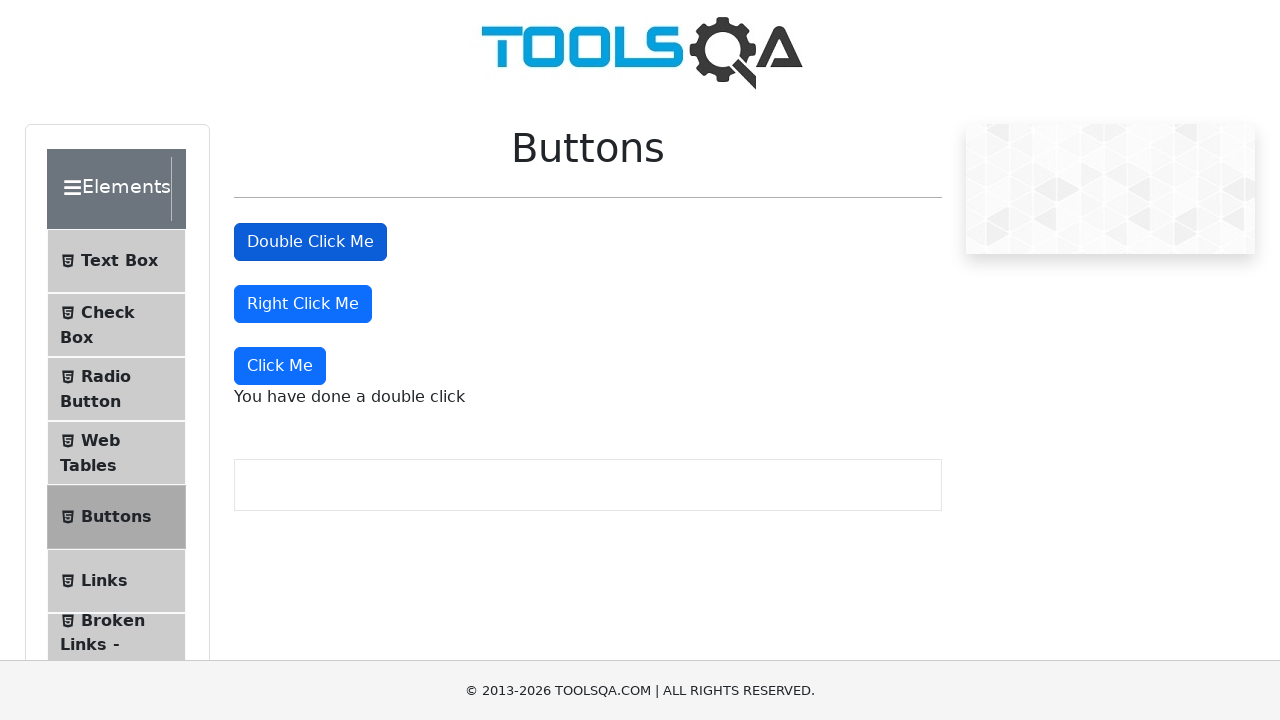

Verified double-click message text is 'You have done a double click'
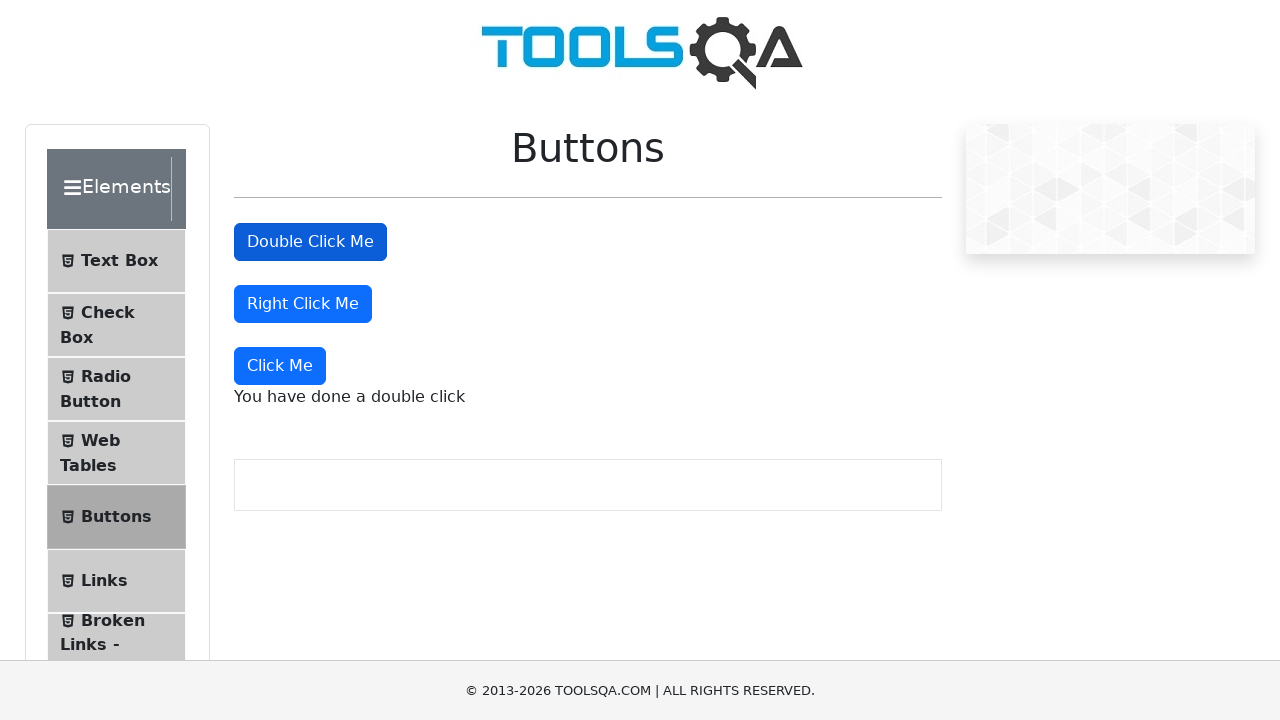

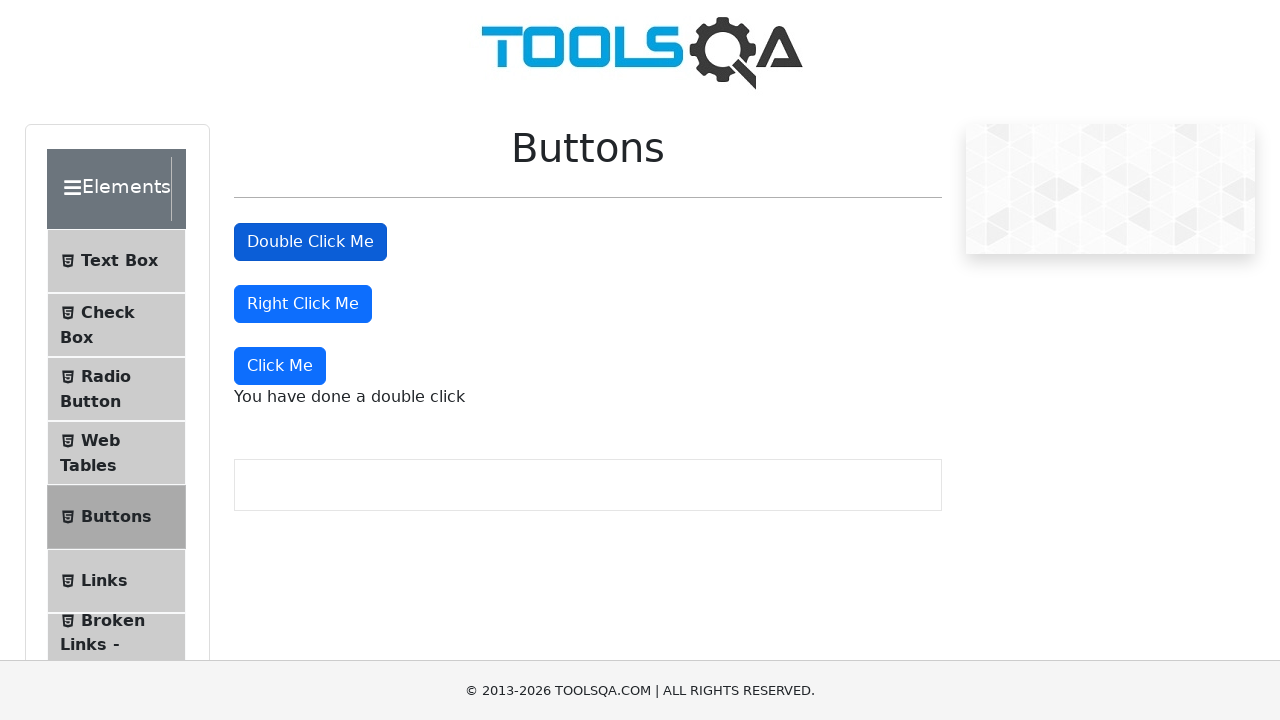